Navigates to Cointelegraph's altcoin news page, scrolls to load more content, and verifies that article links are displayed on the page.

Starting URL: https://cointelegraph.com/tags/altcoin

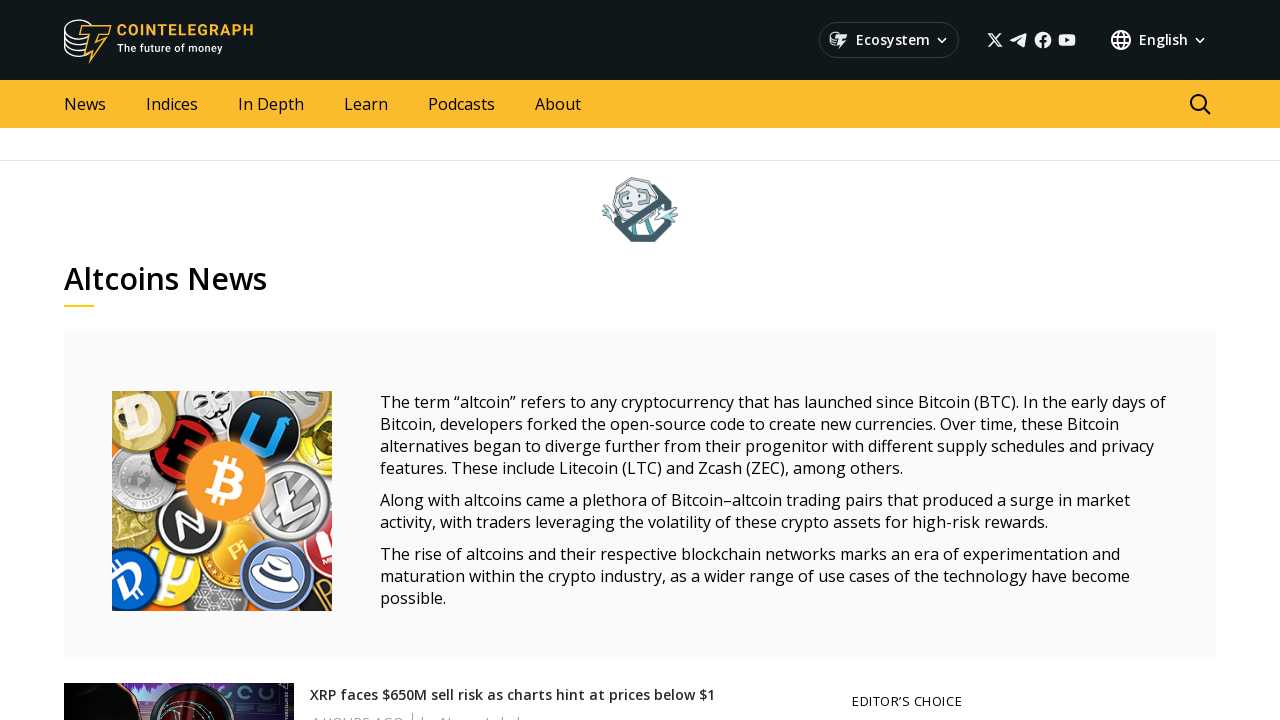

Waited for article links to appear on Cointelegraph altcoin news page
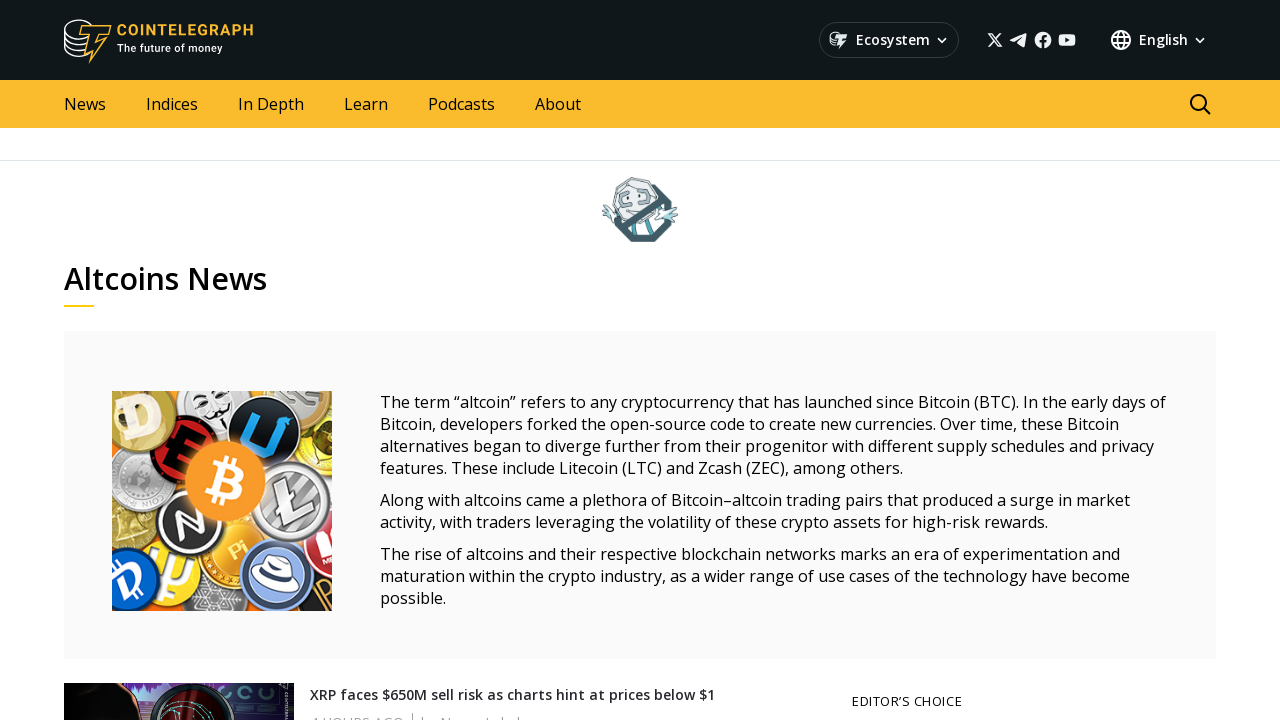

Scrolled down to load more content (iteration 1)
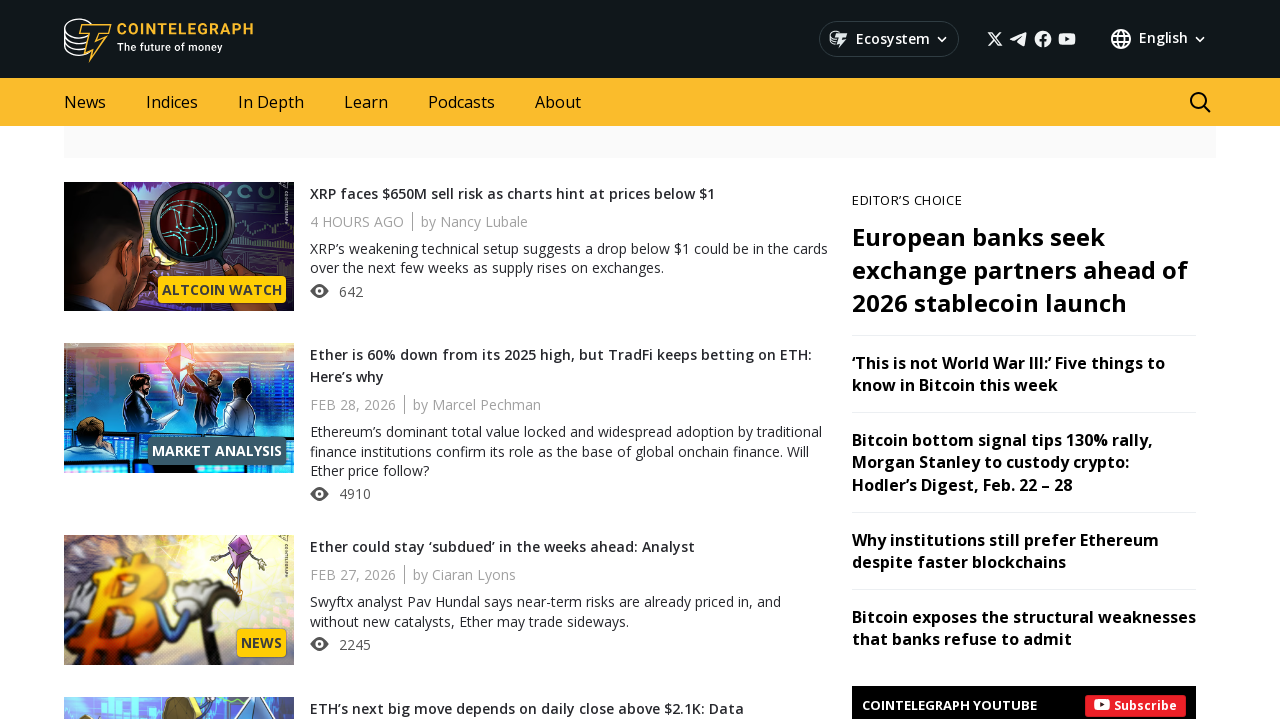

Waited for content to load after scroll
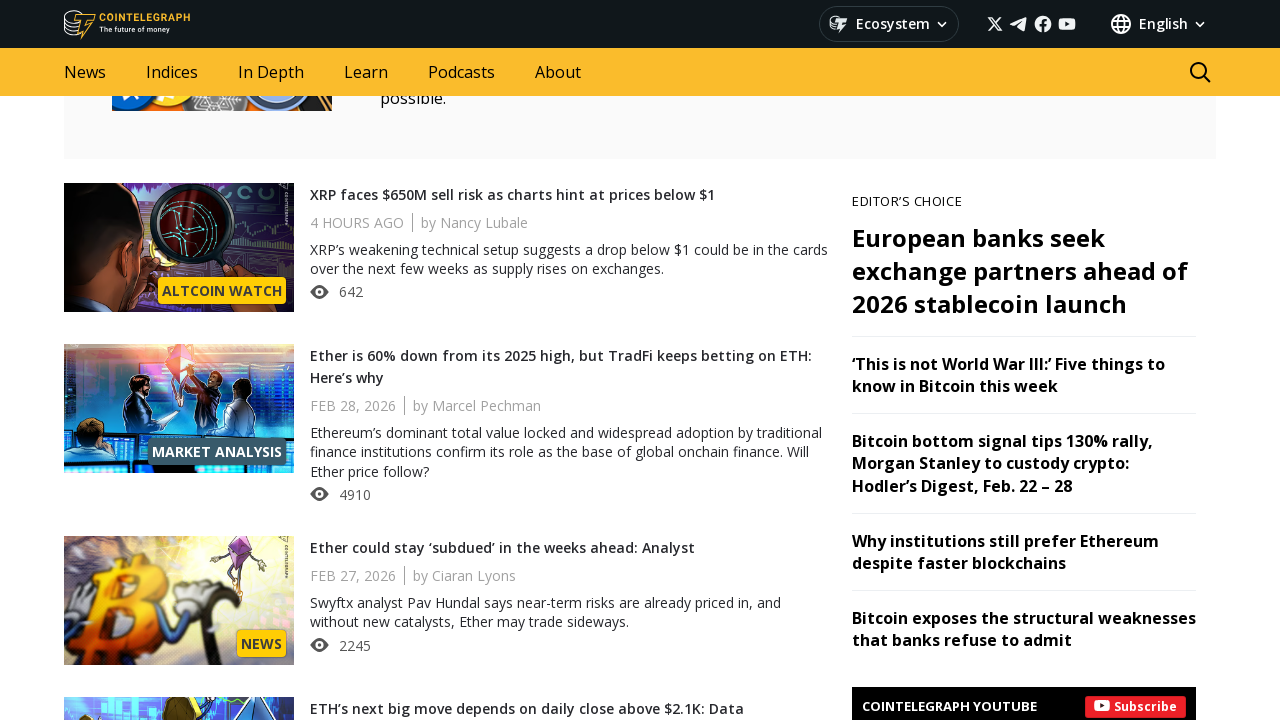

Scrolled down to load more content (iteration 2)
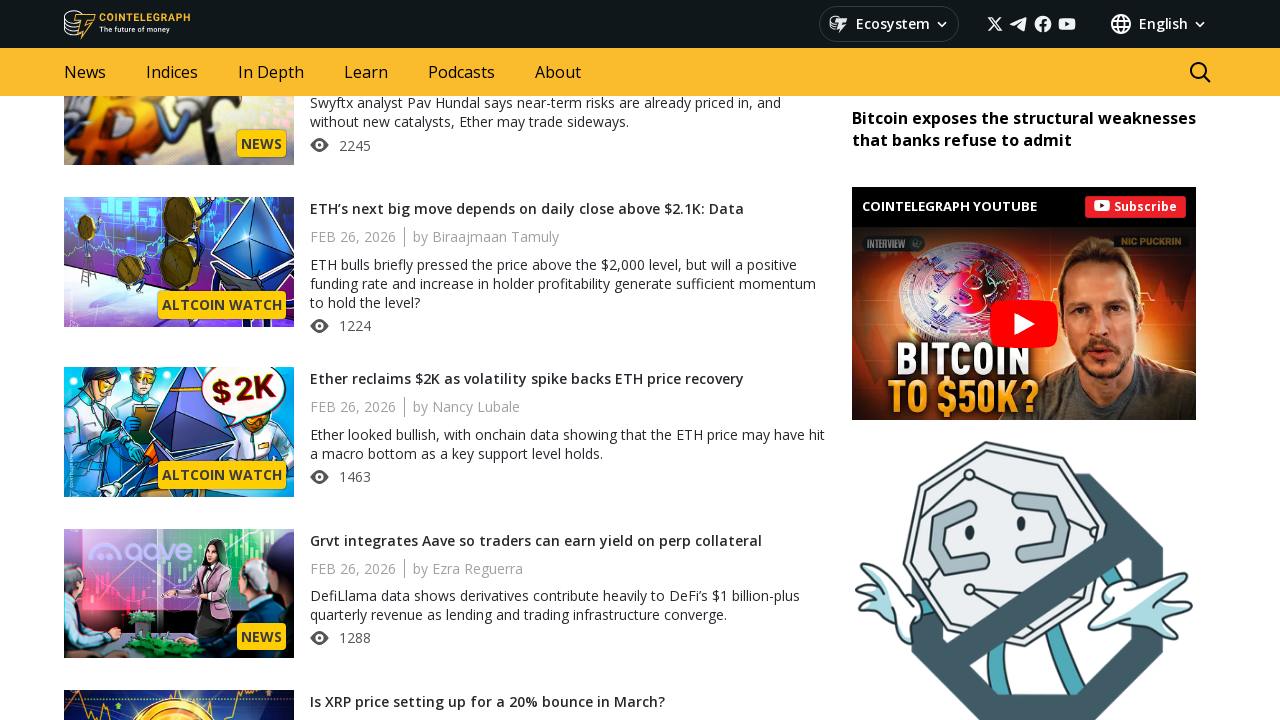

Waited for content to load after scroll
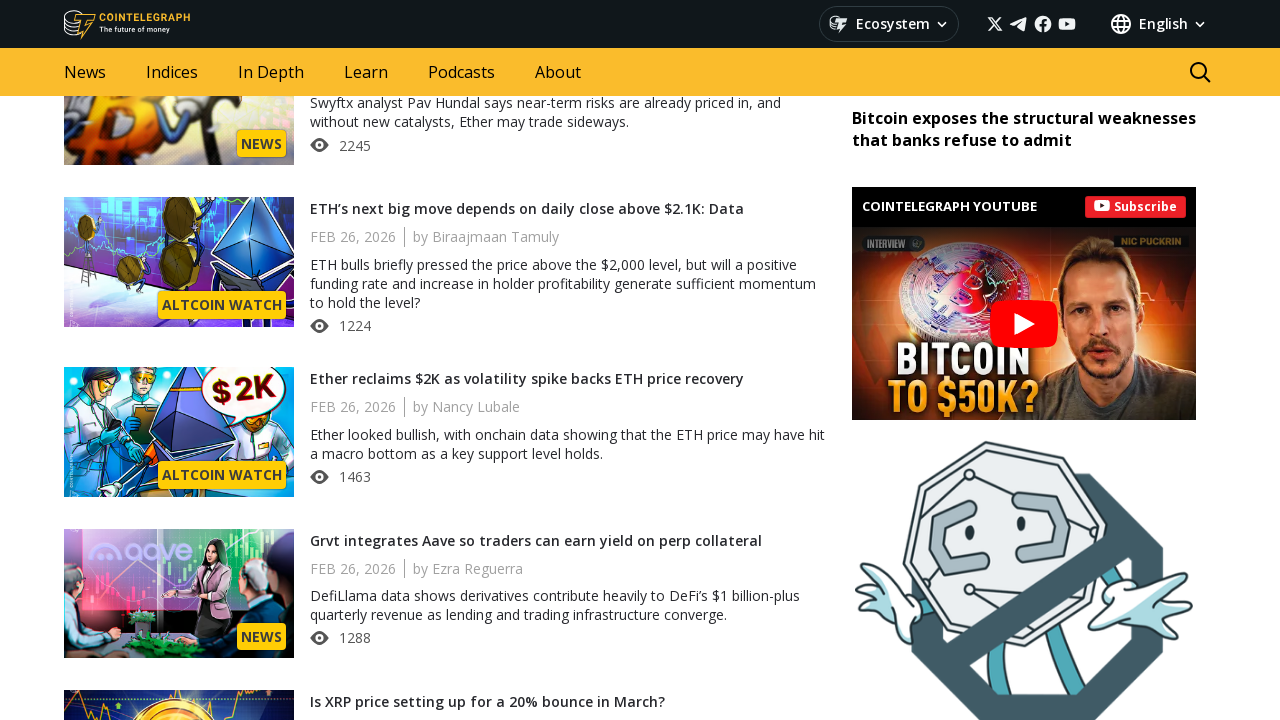

Scrolled down to load more content (iteration 3)
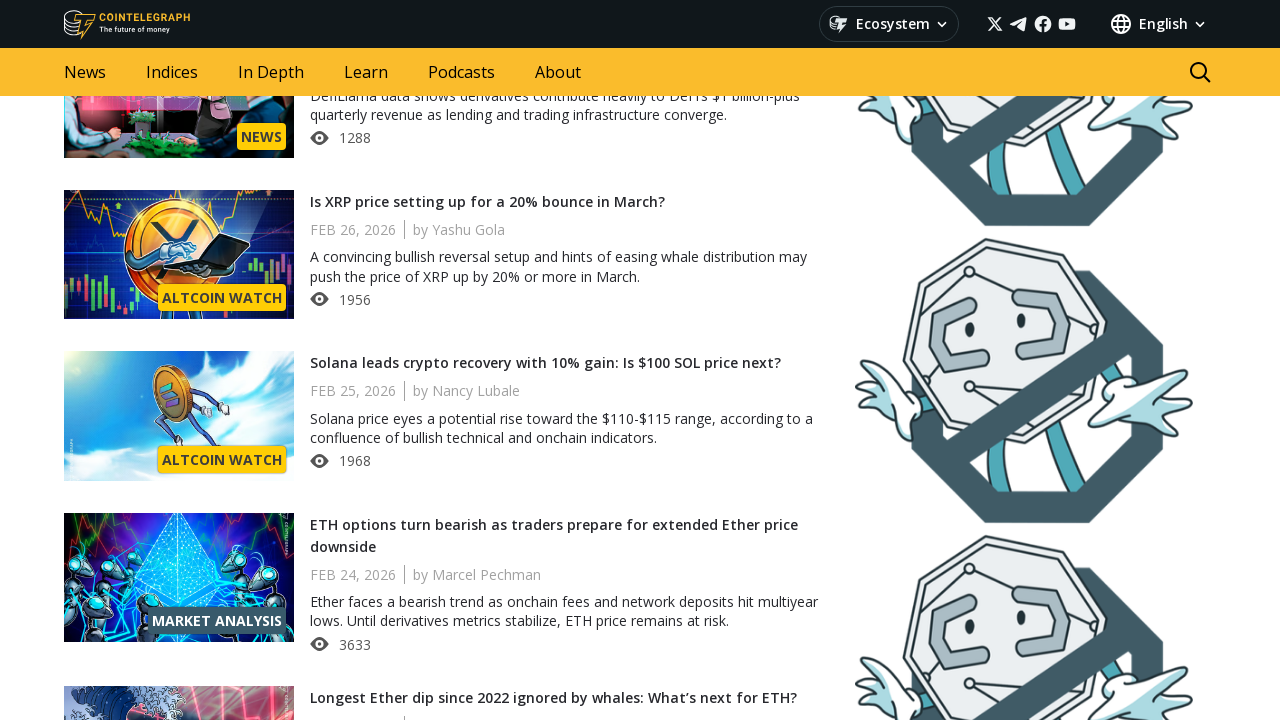

Waited for content to load after scroll
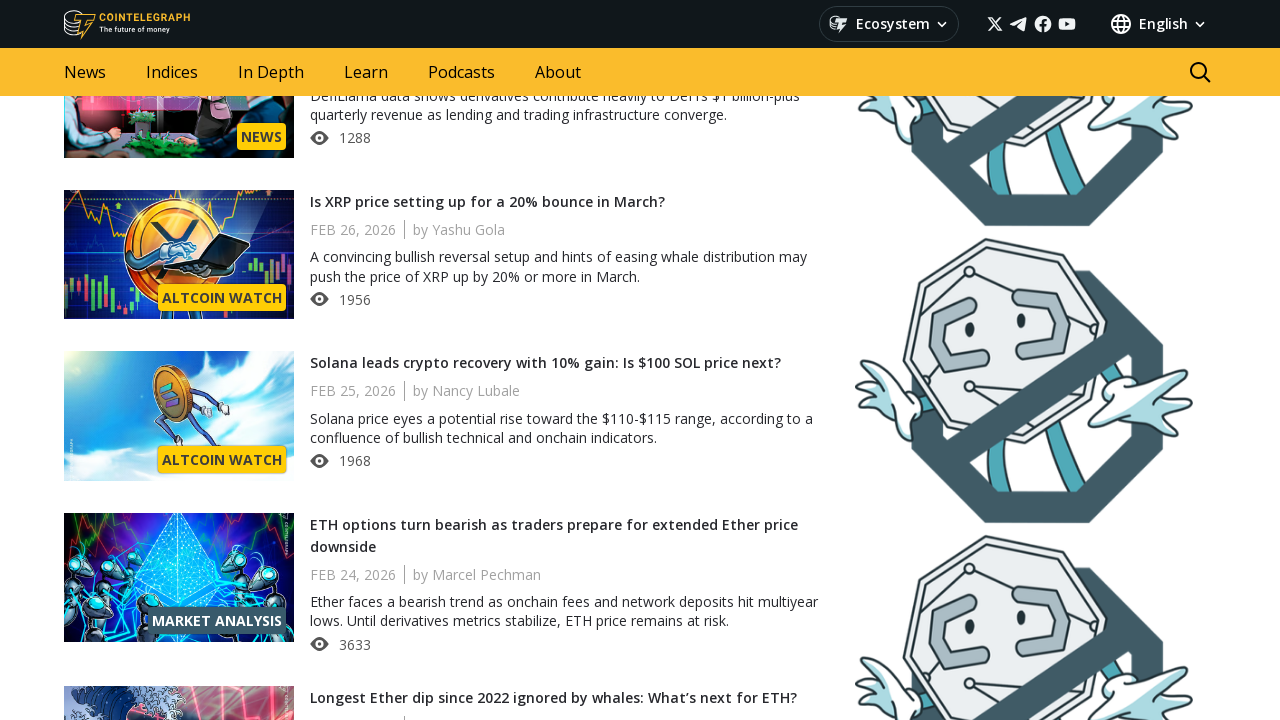

Waited for additional content to load
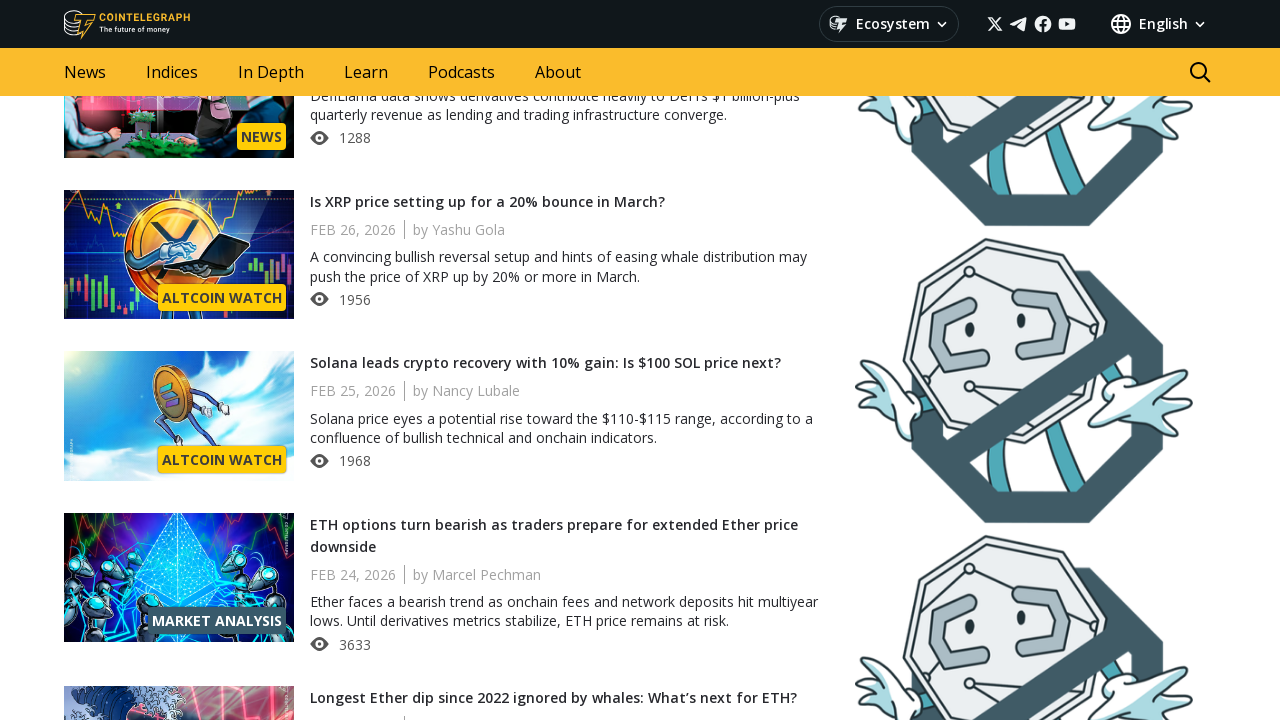

Verified article links are still present after scrolling
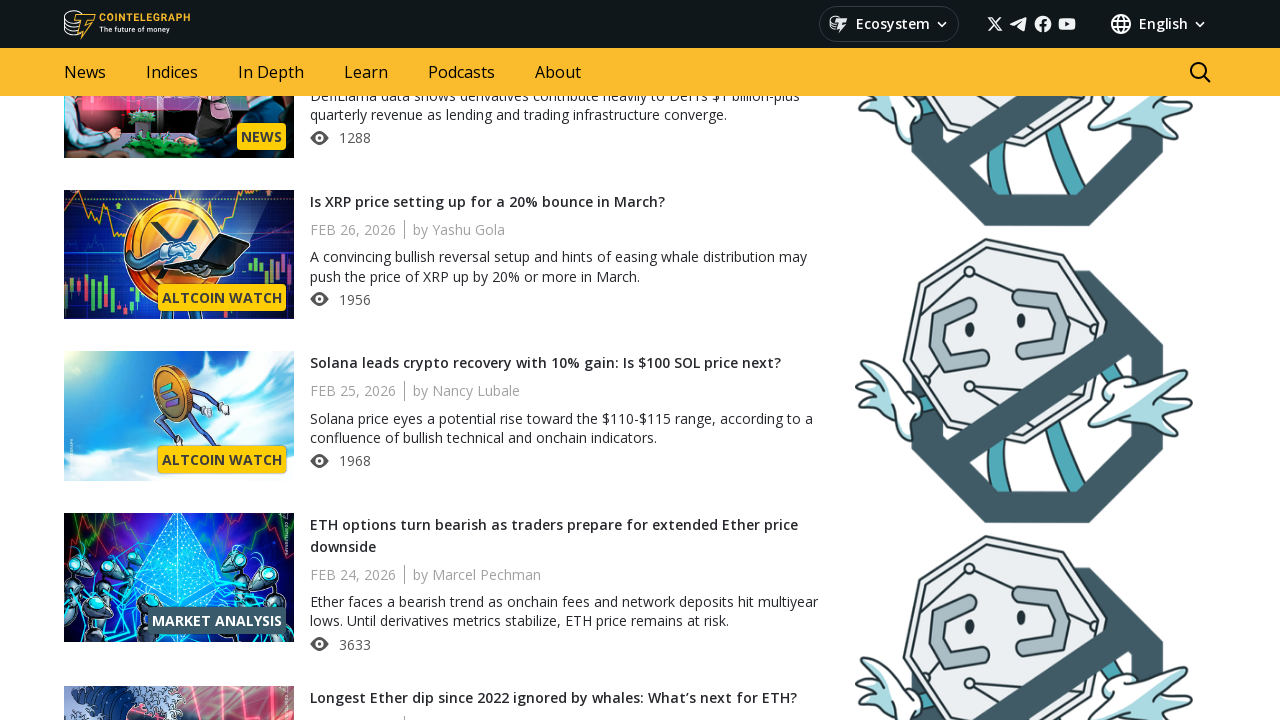

Clicked on the first article link at (179, 360) on a[href*="/news/"] >> nth=0
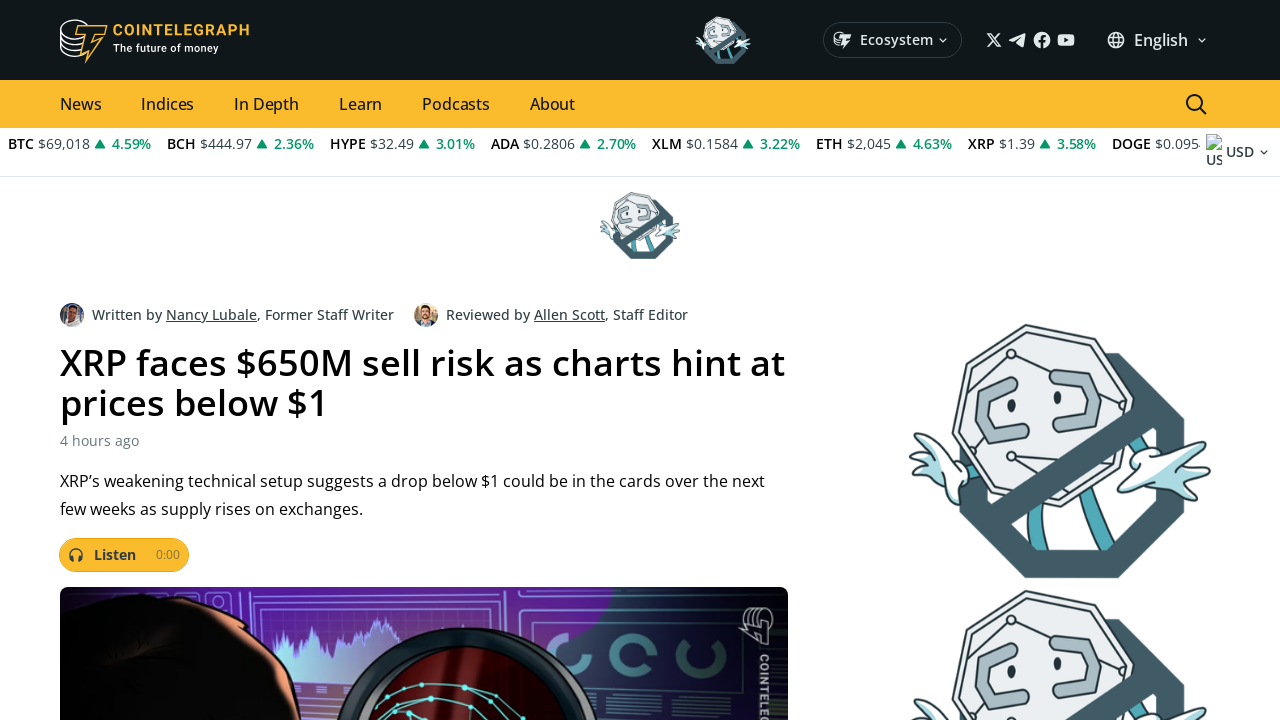

Article content loaded on article page
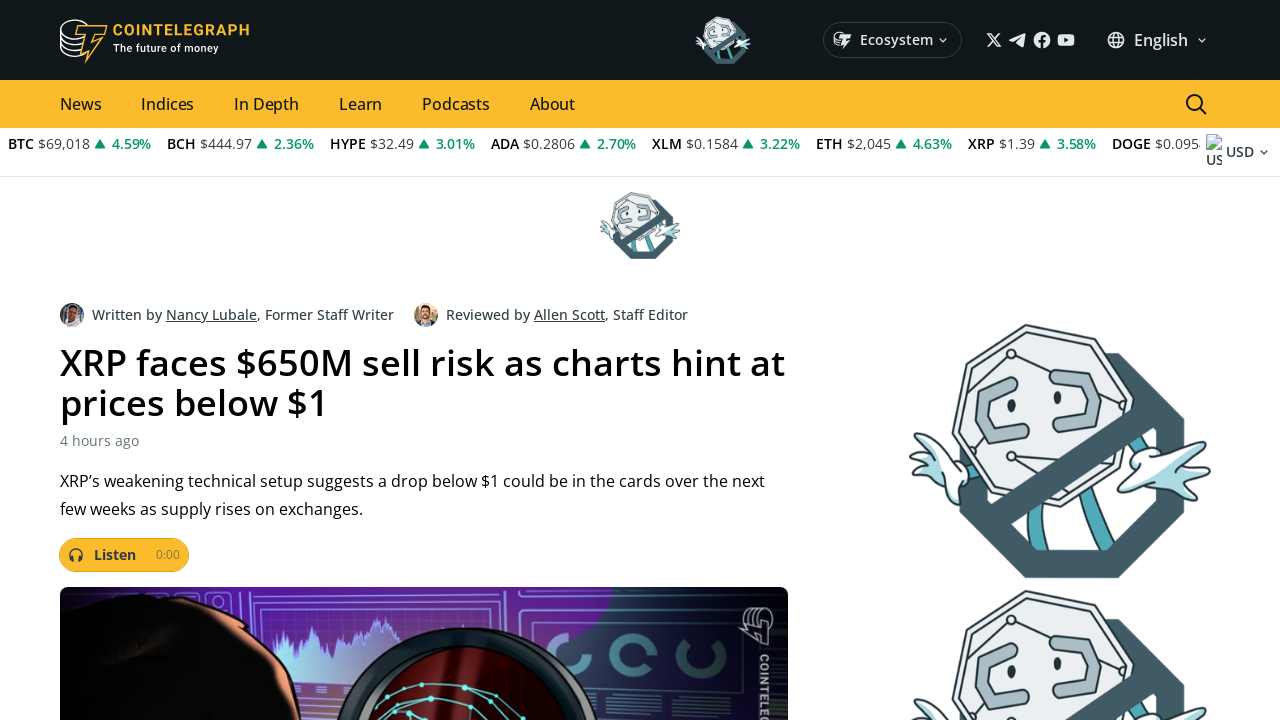

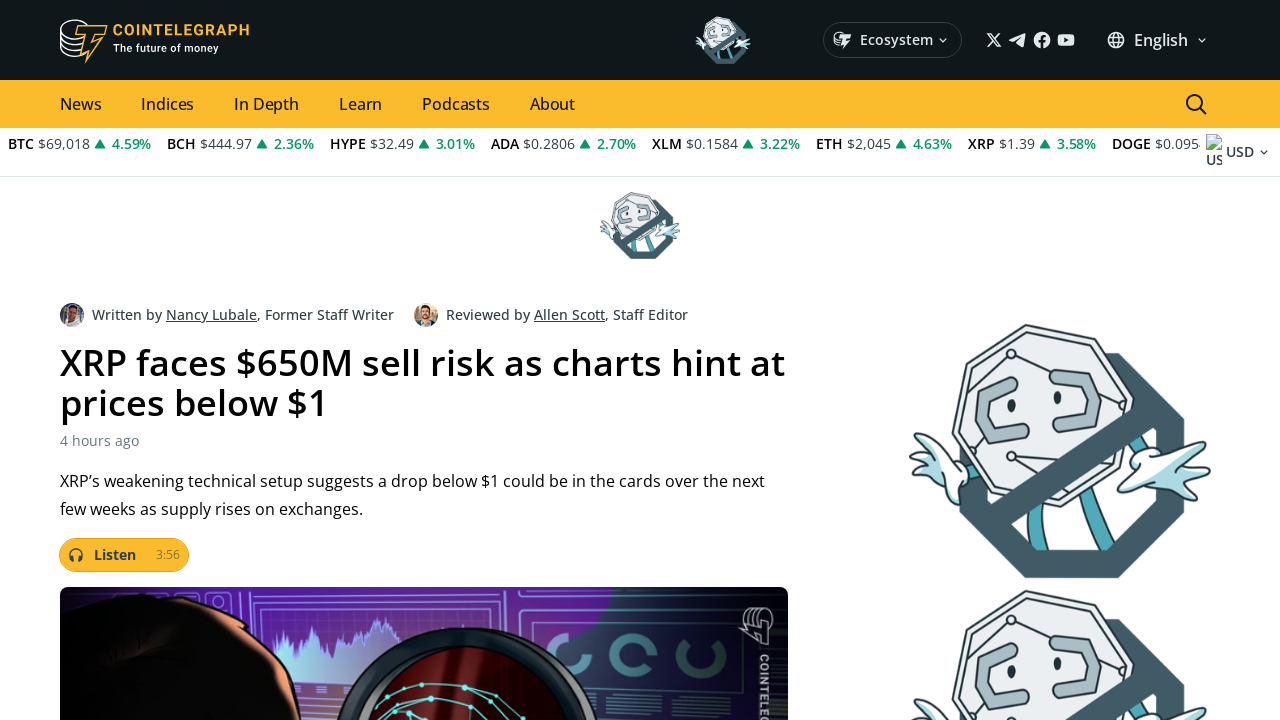